Tests displaying only completed items by clicking the Completed filter link.

Starting URL: https://demo.playwright.dev/todomvc

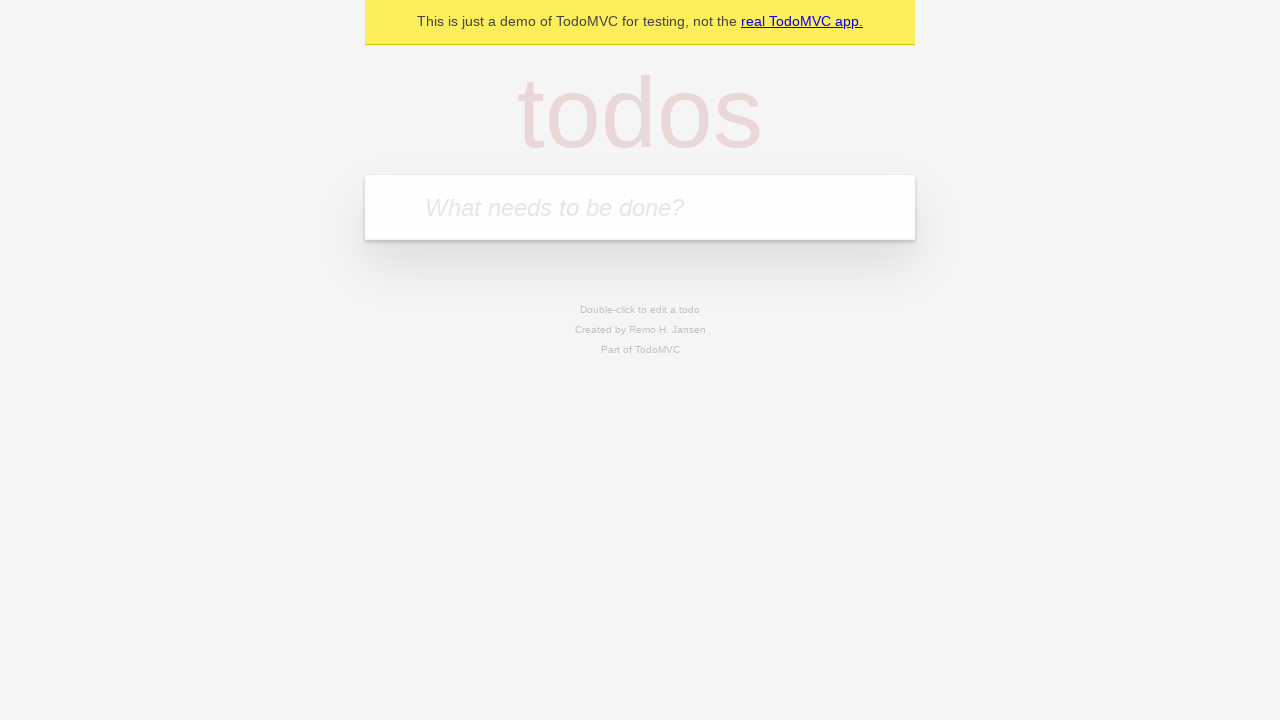

Filled todo input with 'buy some cheese' on internal:attr=[placeholder="What needs to be done?"i]
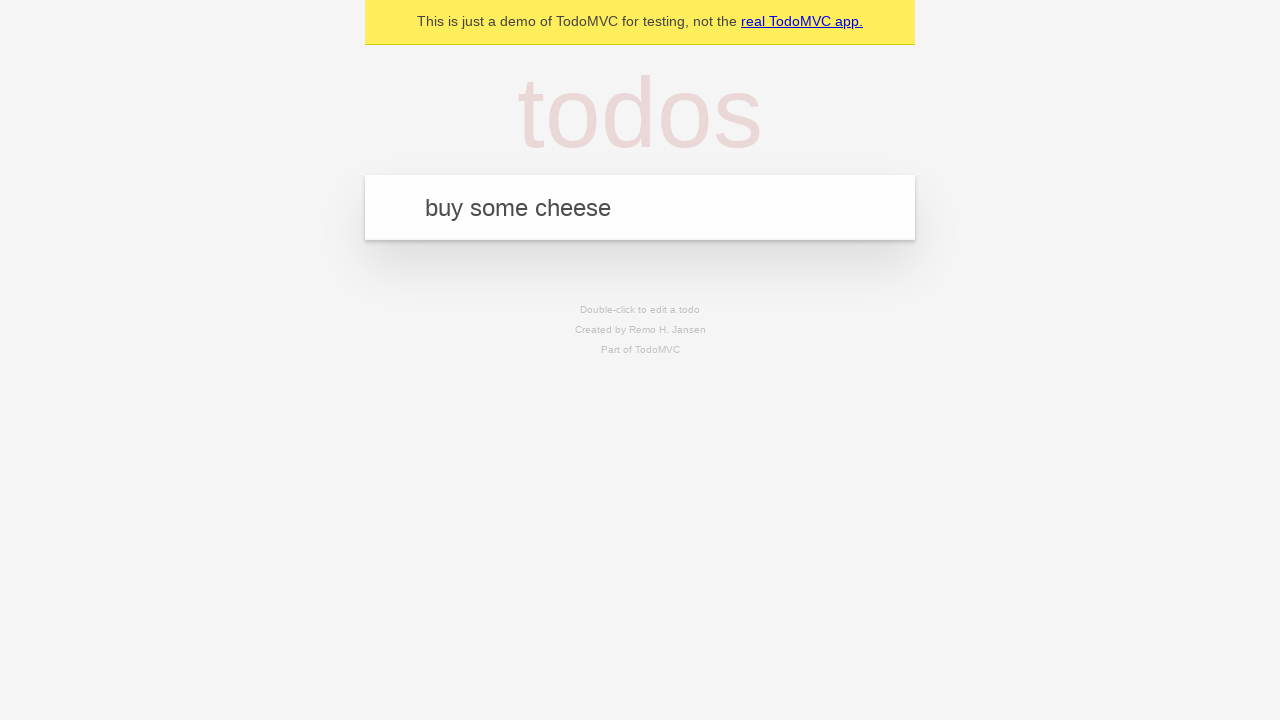

Pressed Enter to add first todo on internal:attr=[placeholder="What needs to be done?"i]
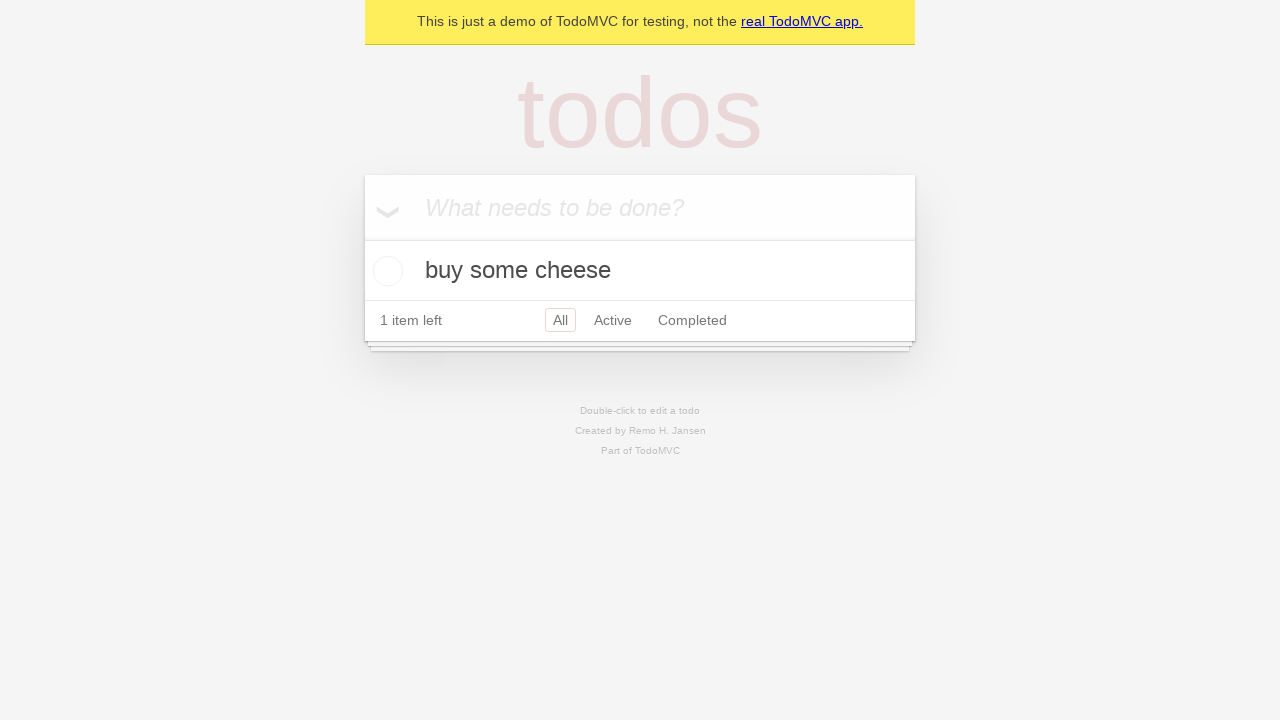

Filled todo input with 'feed the cat' on internal:attr=[placeholder="What needs to be done?"i]
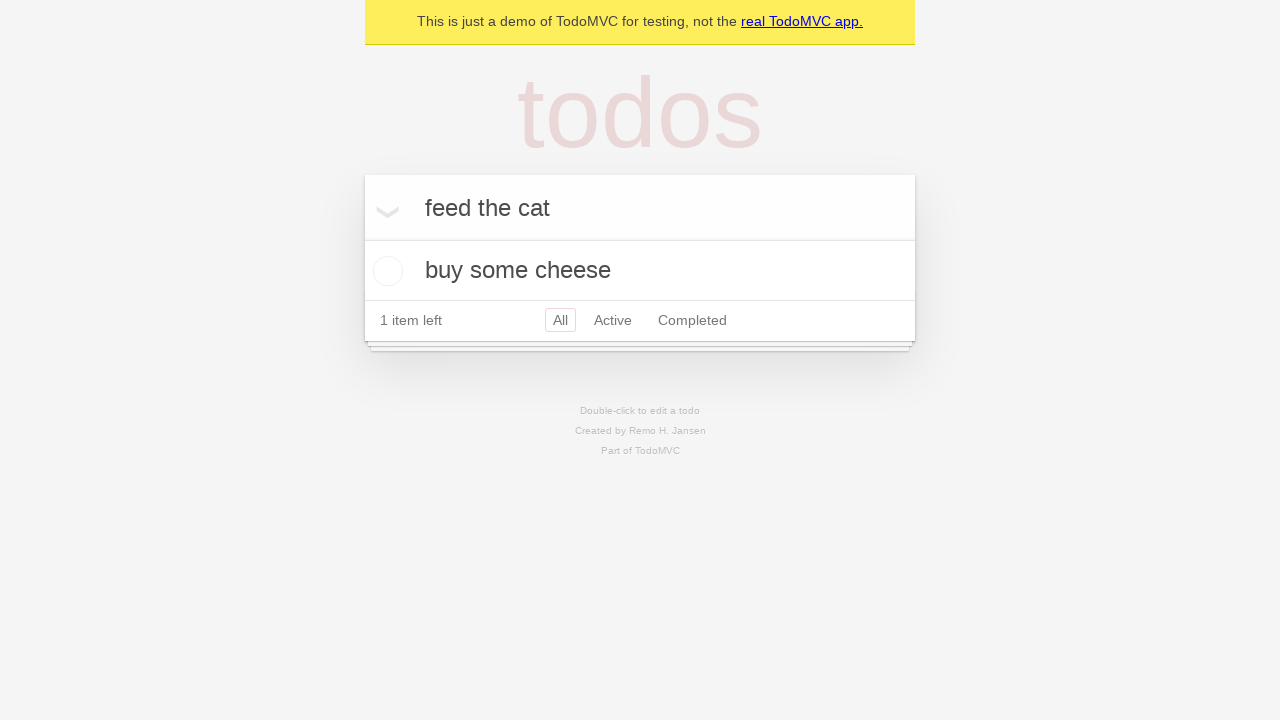

Pressed Enter to add second todo on internal:attr=[placeholder="What needs to be done?"i]
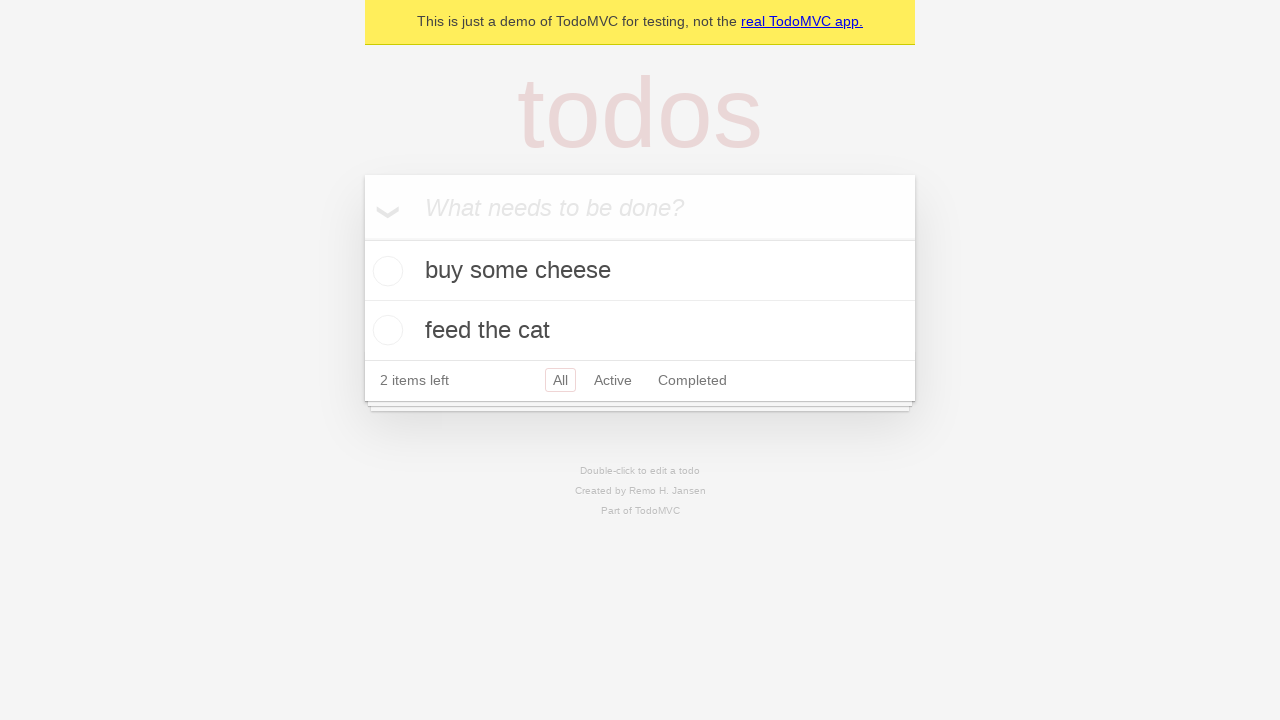

Filled todo input with 'book a doctors appointment' on internal:attr=[placeholder="What needs to be done?"i]
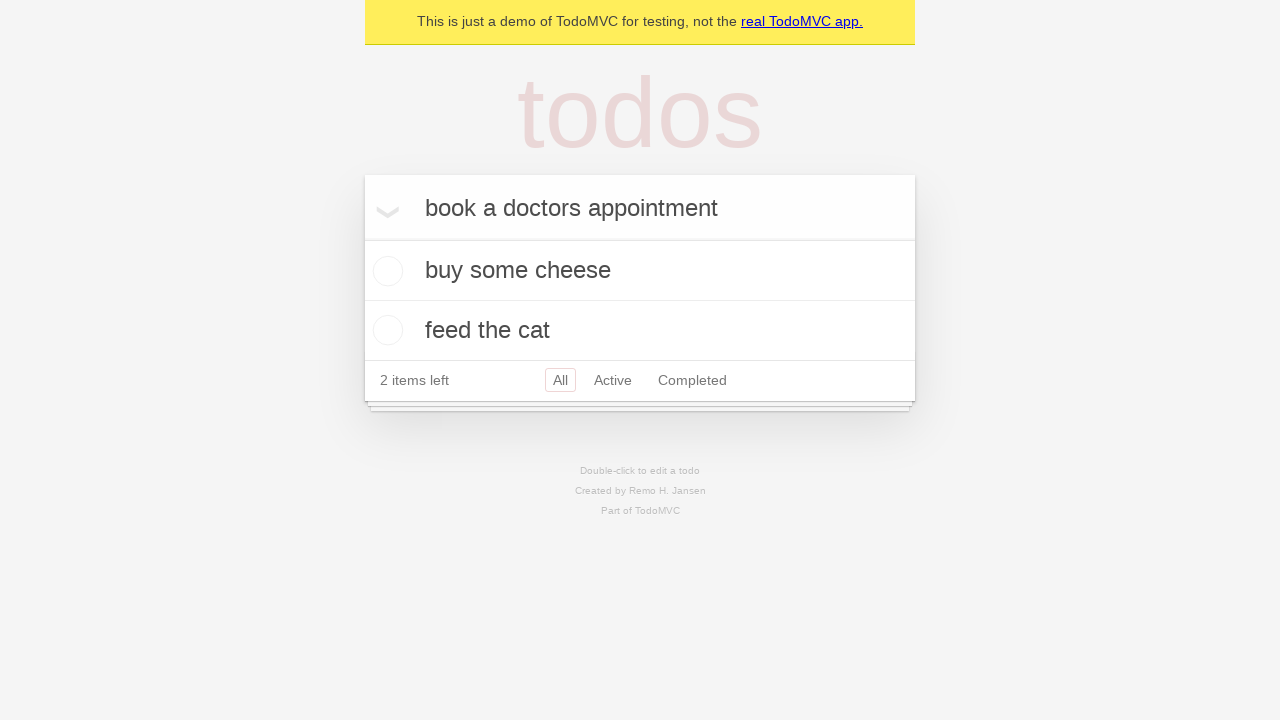

Pressed Enter to add third todo on internal:attr=[placeholder="What needs to be done?"i]
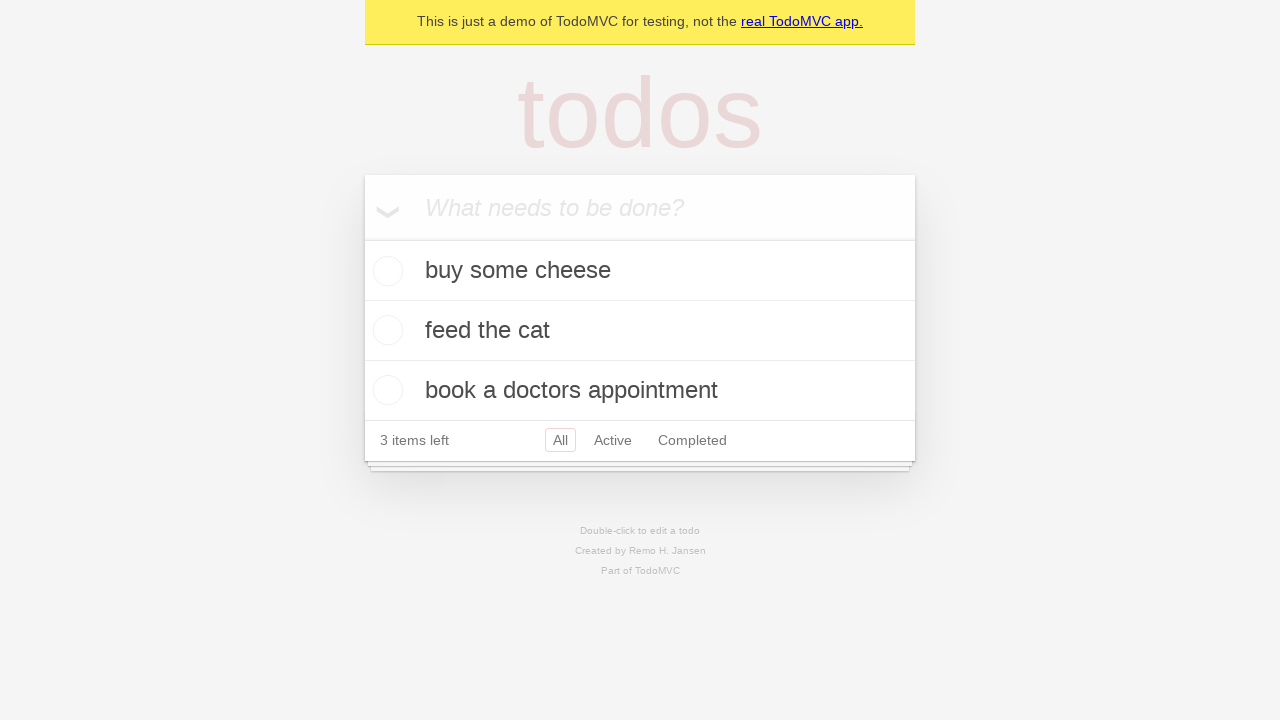

Waited for all three todos to be added to localStorage
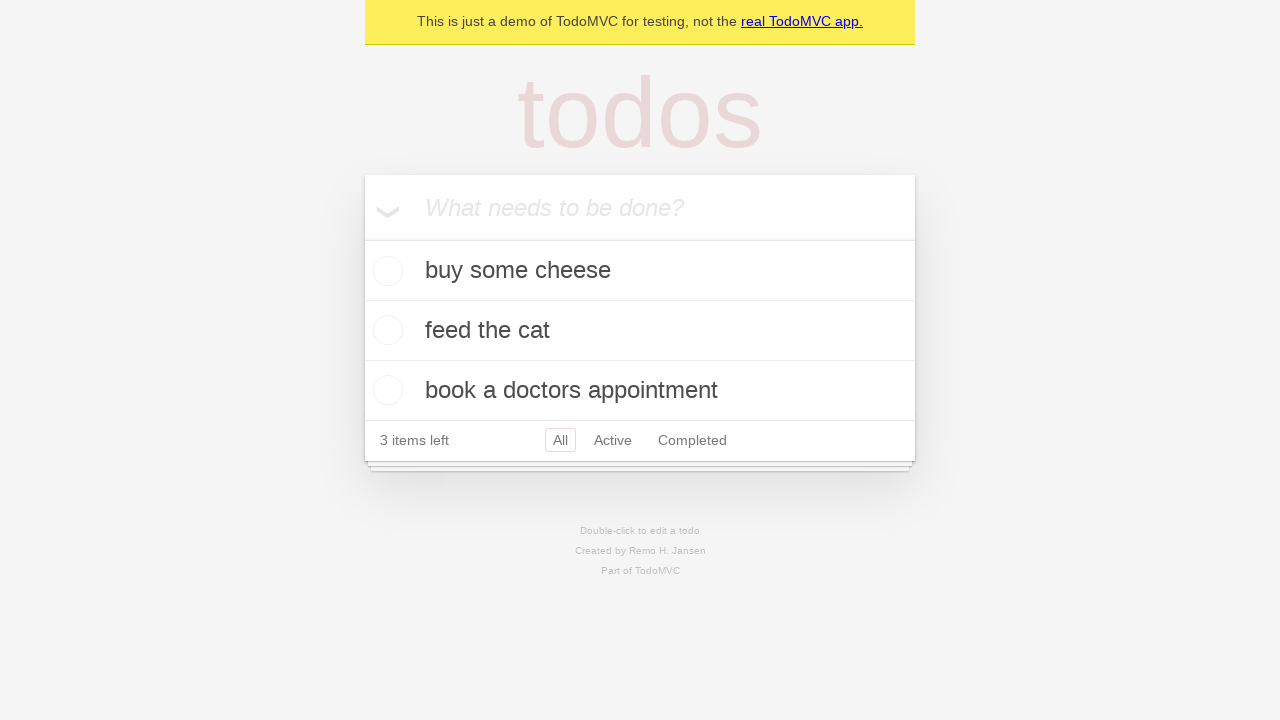

Checked the second todo item (feed the cat) at (385, 330) on internal:testid=[data-testid="todo-item"s] >> nth=1 >> internal:role=checkbox
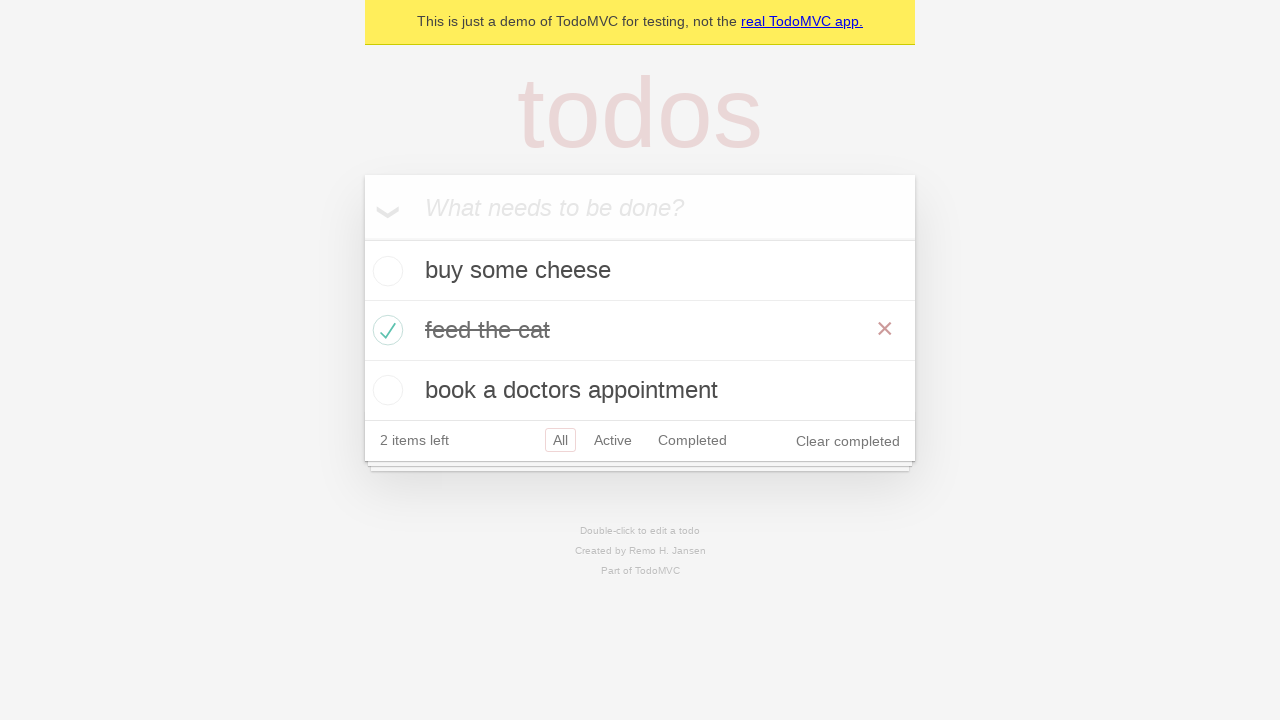

Waited for the todo to be marked as completed in localStorage
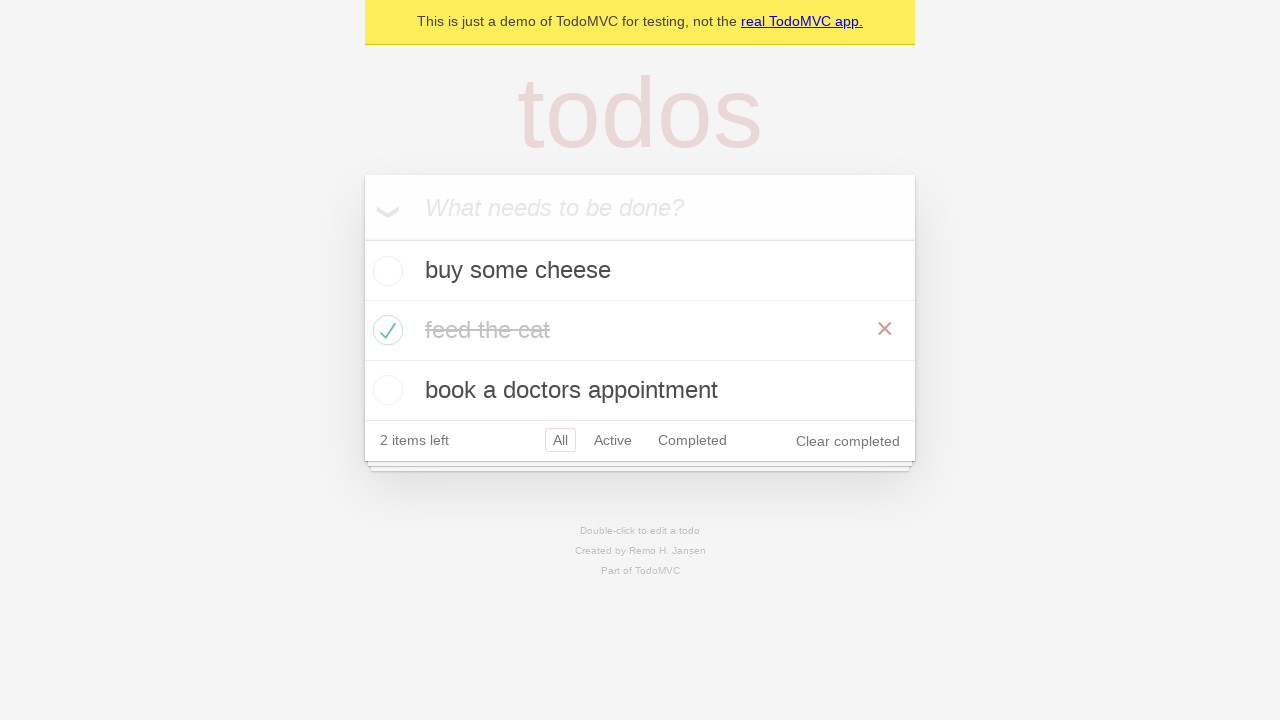

Clicked the Completed filter link at (692, 440) on internal:role=link[name="Completed"i]
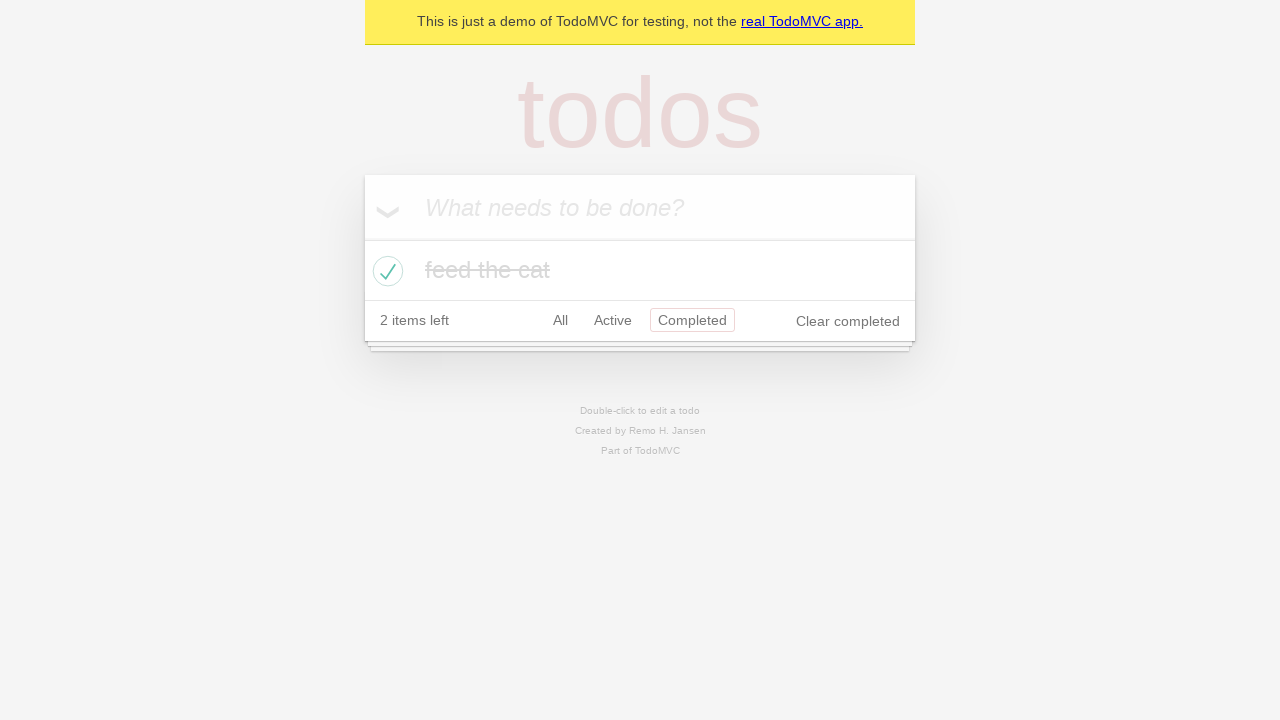

Waited for filtered todo items to display
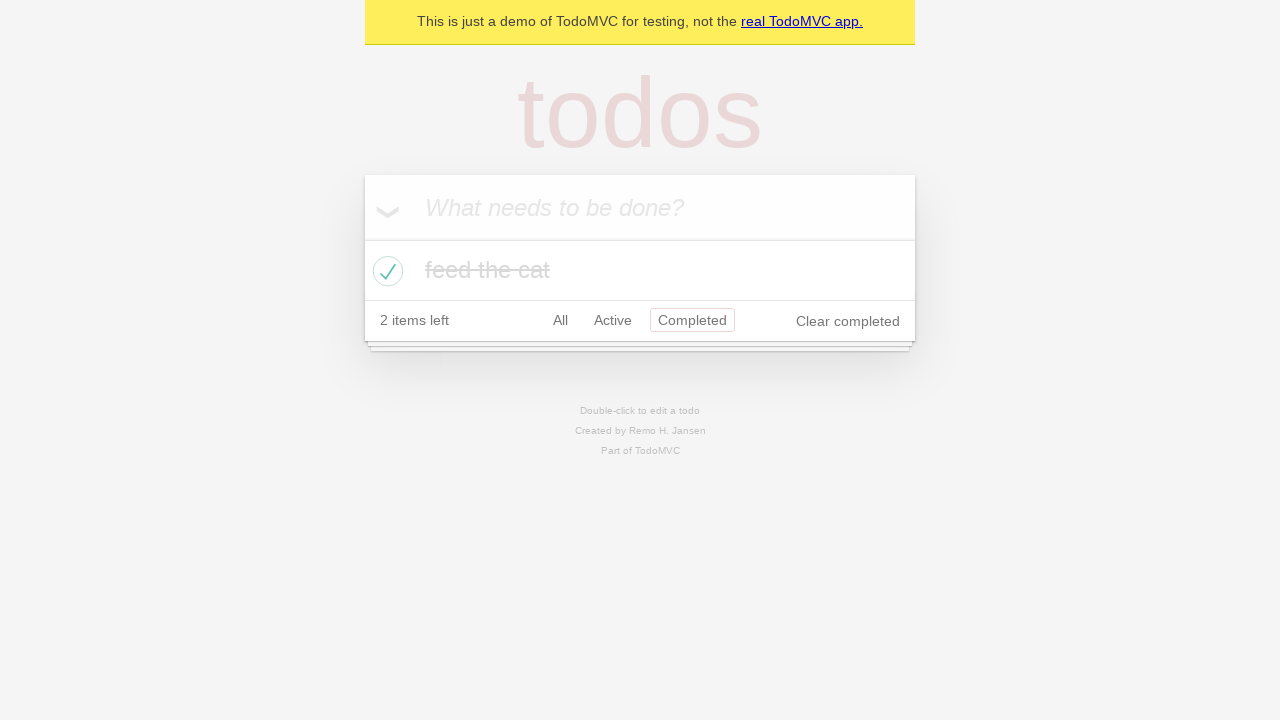

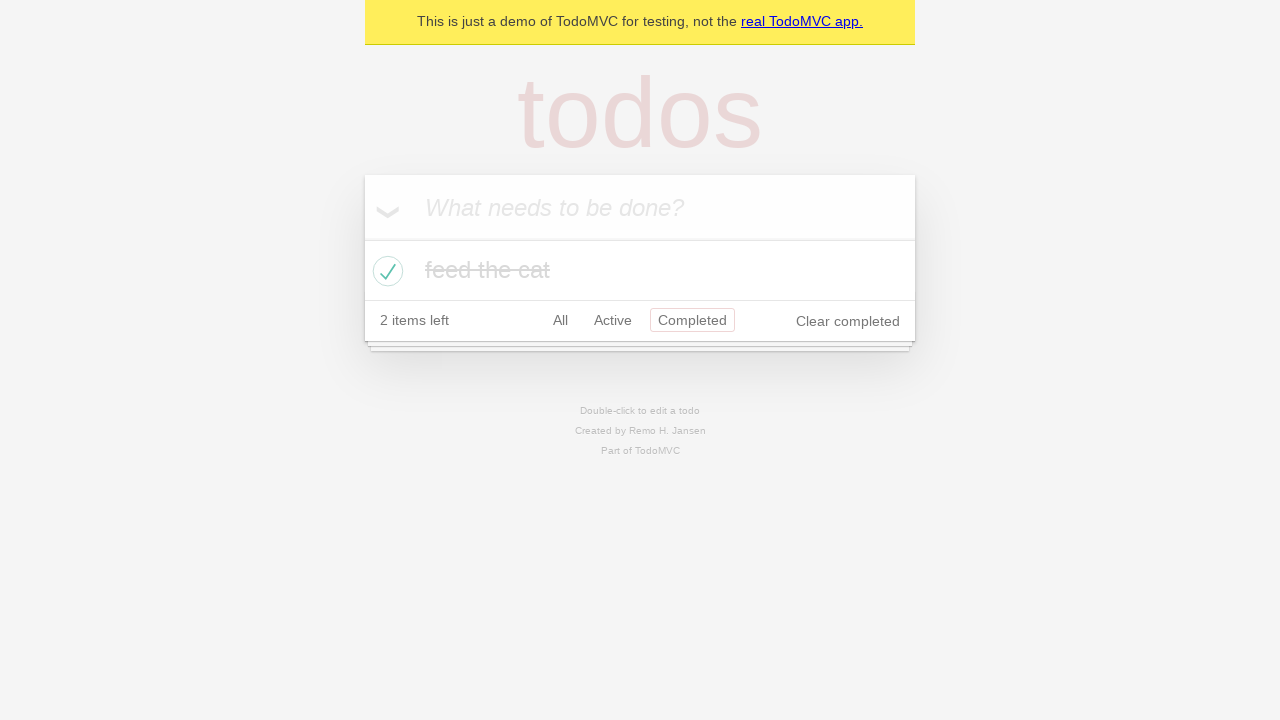